Navigates to login page and verifies that the label texts are "Username" and "Password"

Starting URL: https://the-internet.herokuapp.com/

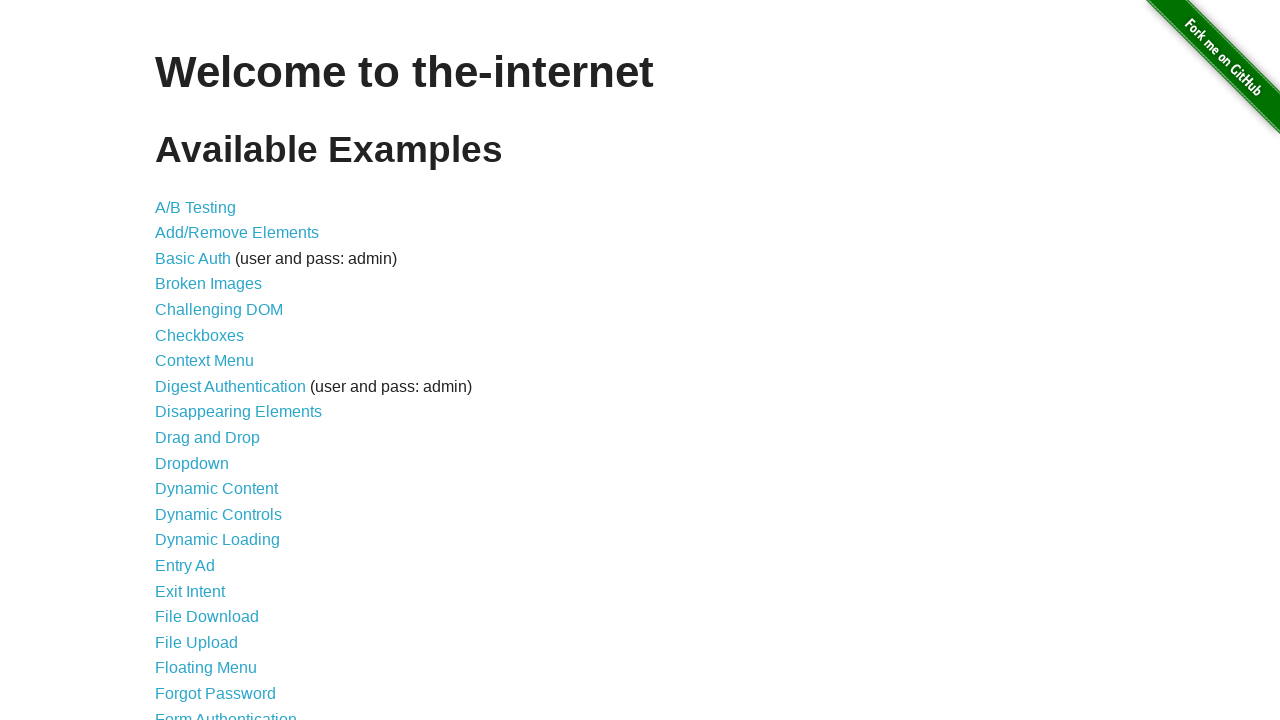

Clicked on Form Authentication link at (226, 712) on xpath=//*[@id="content"]/ul/li[21]/a
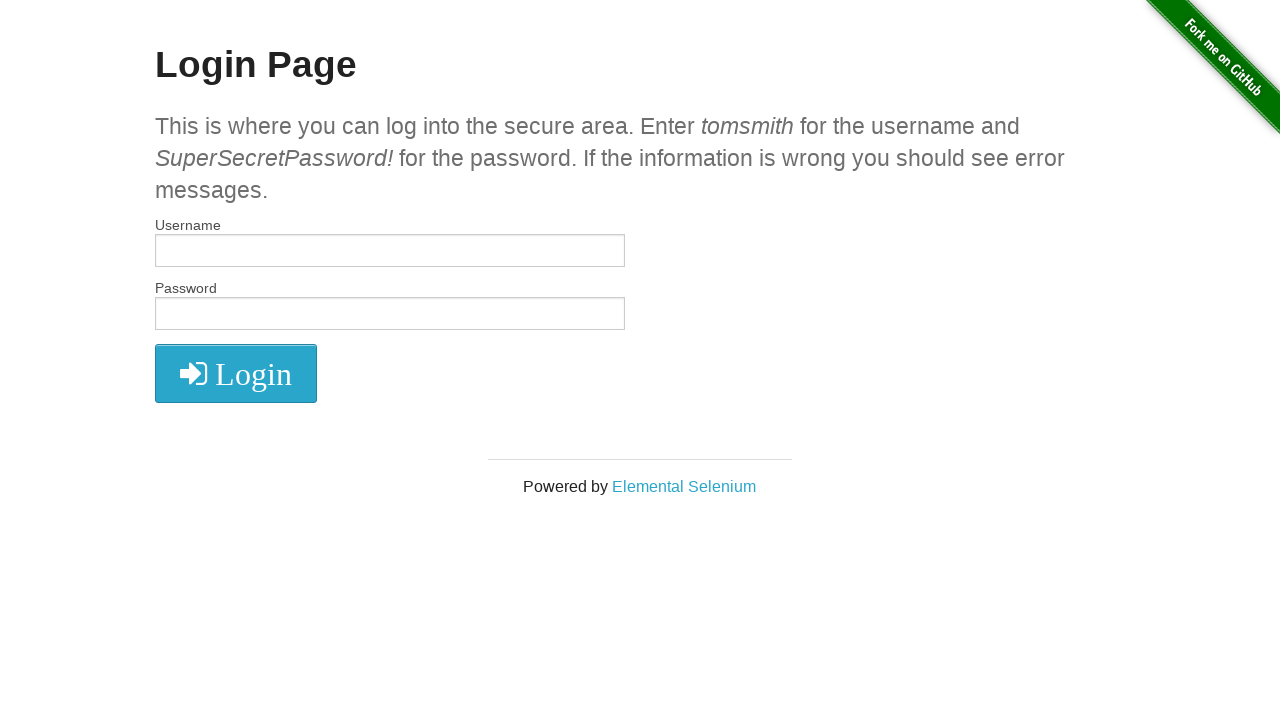

Located username label element
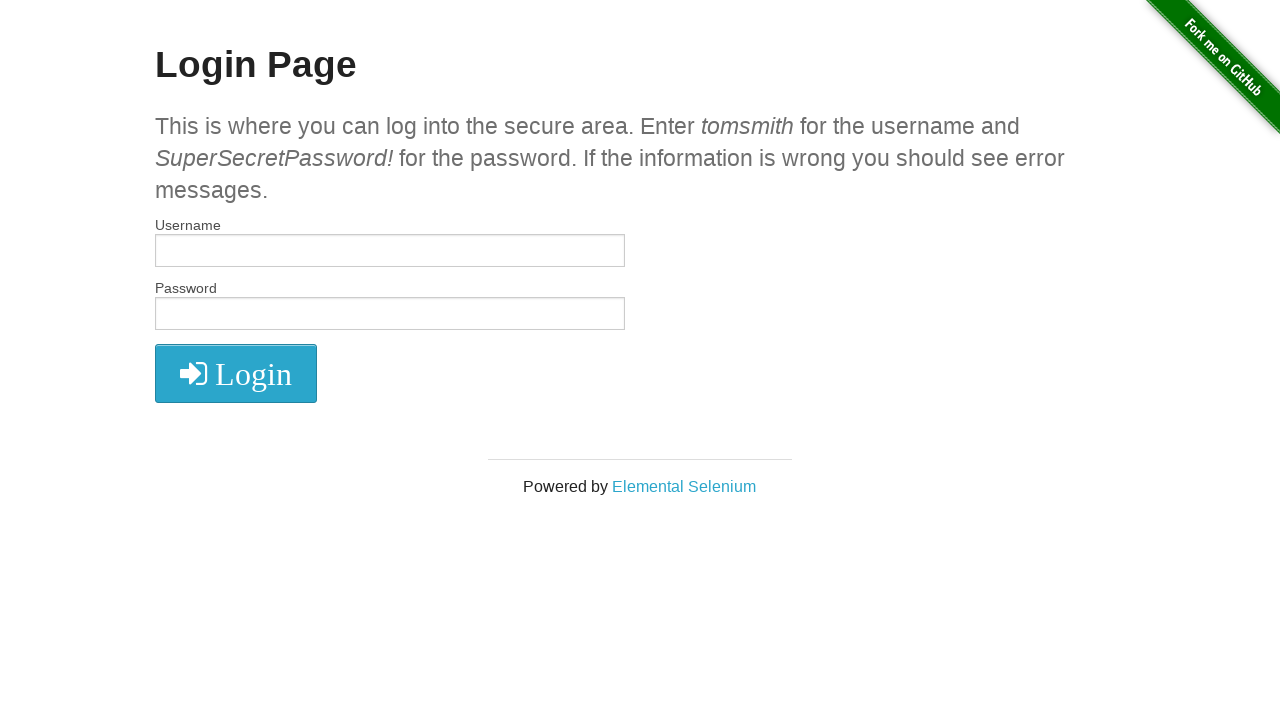

Waited for username label to be ready
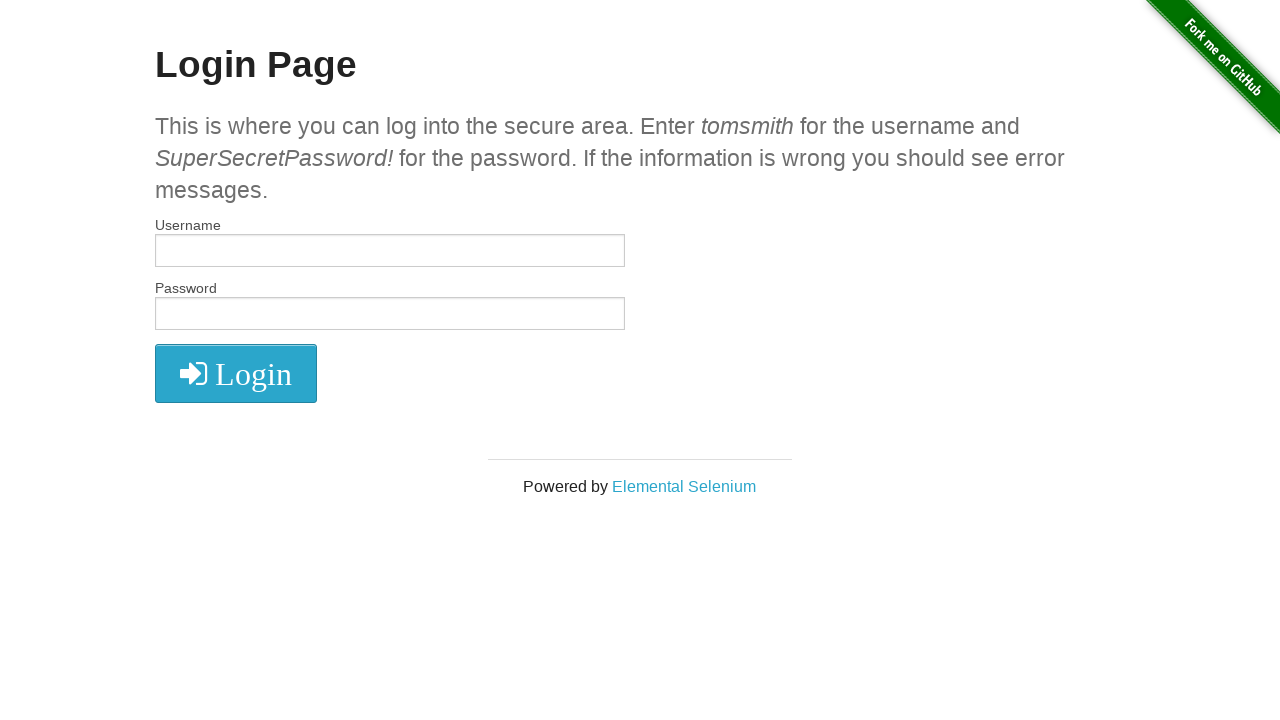

Verified username label text is 'Username'
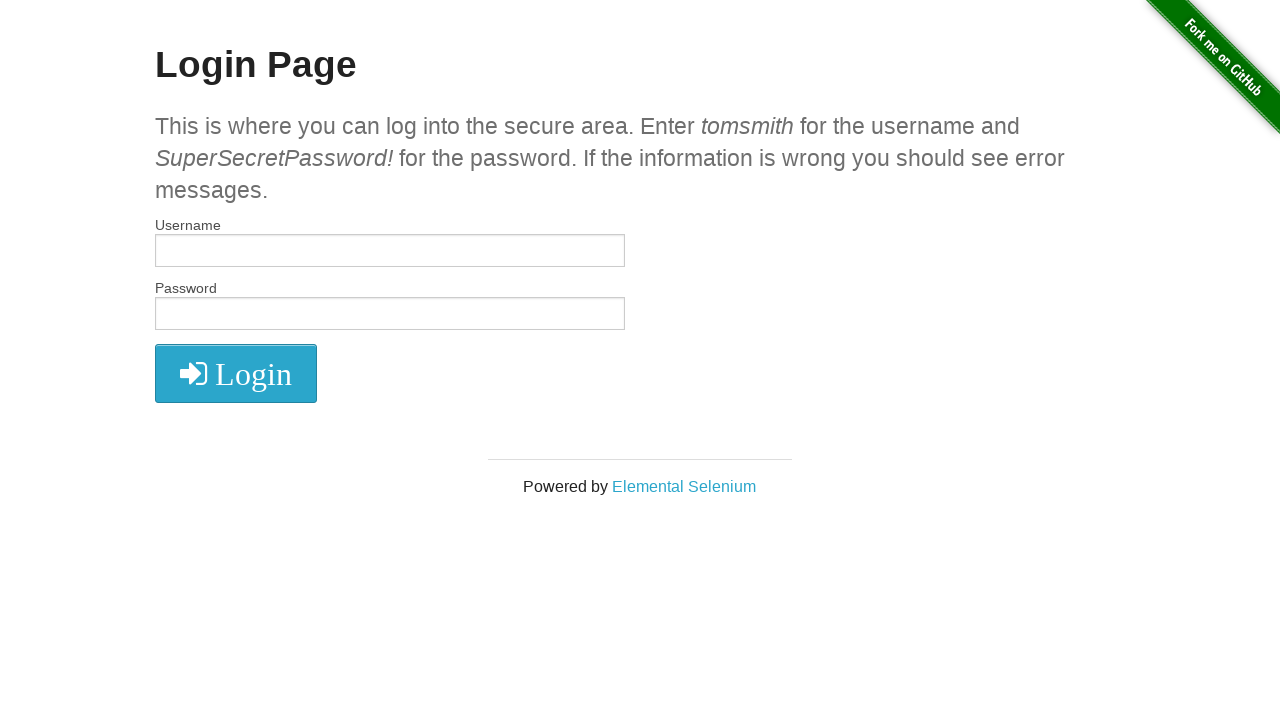

Located password label element
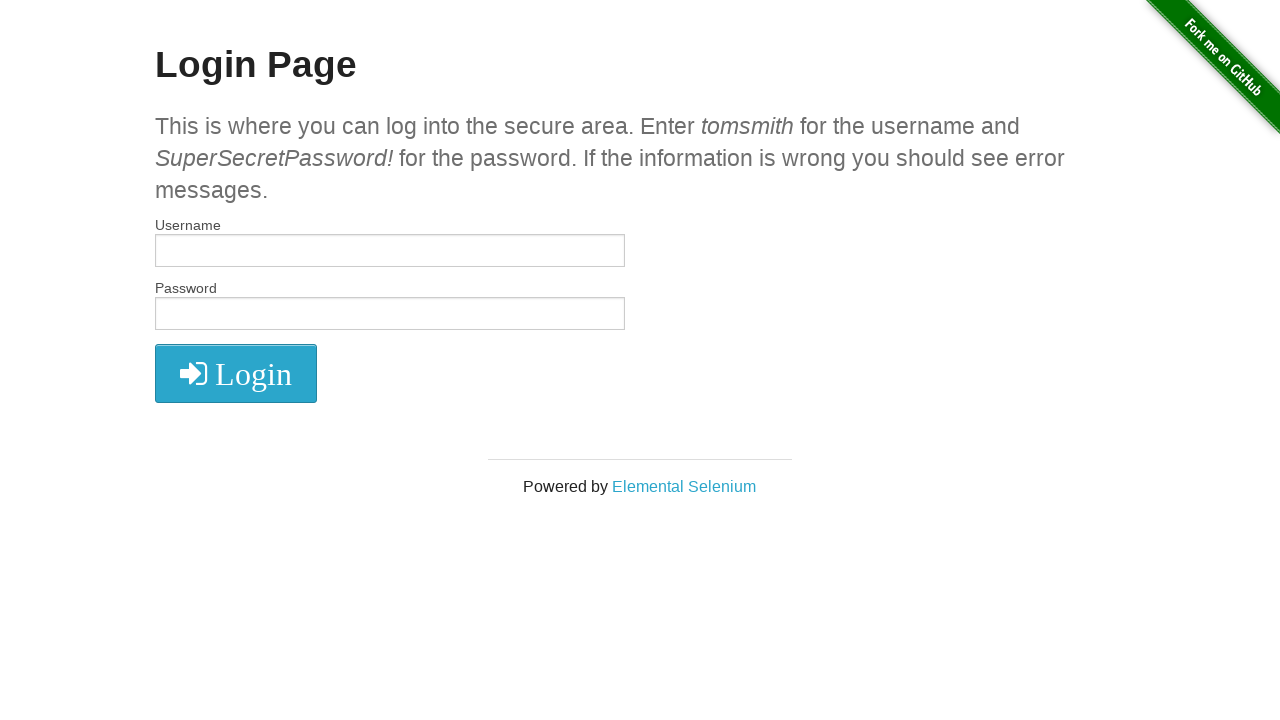

Verified password label text is 'Password'
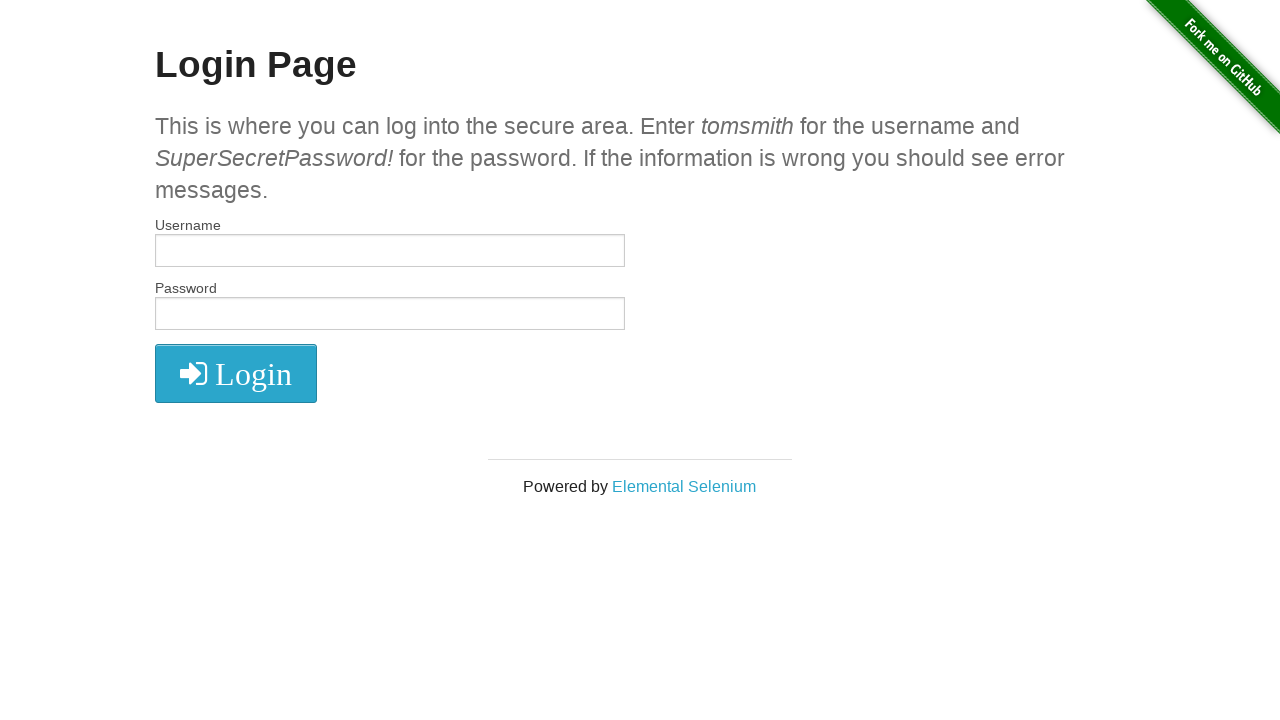

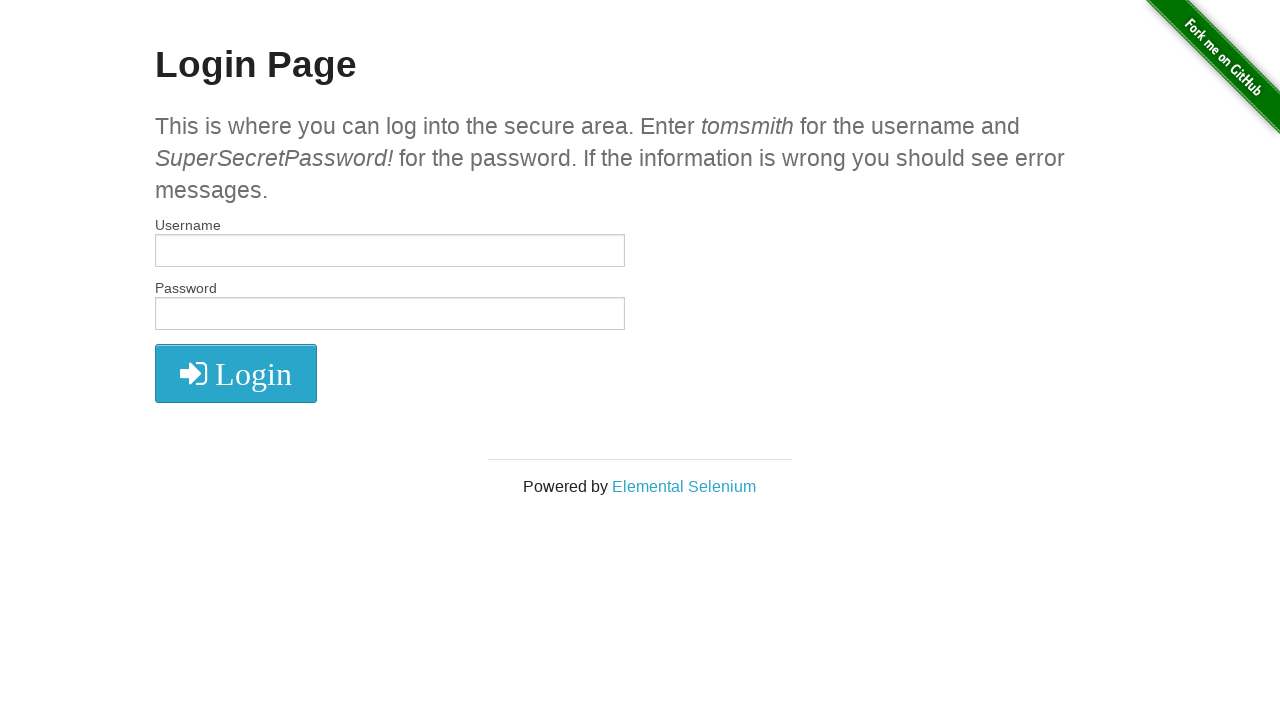